Tests drag and drop functionality by dragging items (Mobile Charger, Laptop Charger, Mobile Cover, Laptop Cover) to their correct accessory categories on a demo application.

Starting URL: https://demoapps.qspiders.com/ui/dragDrop/dragToCorrect?sublist=1

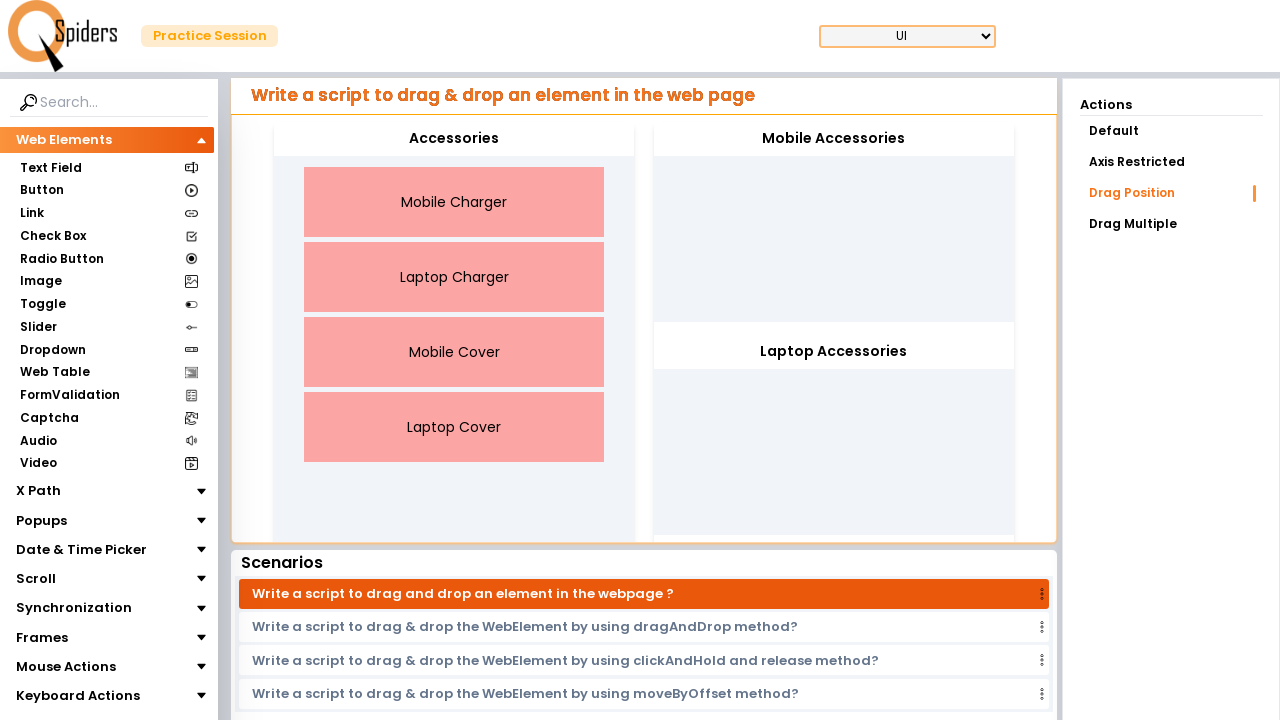

Located Mobile Charger element
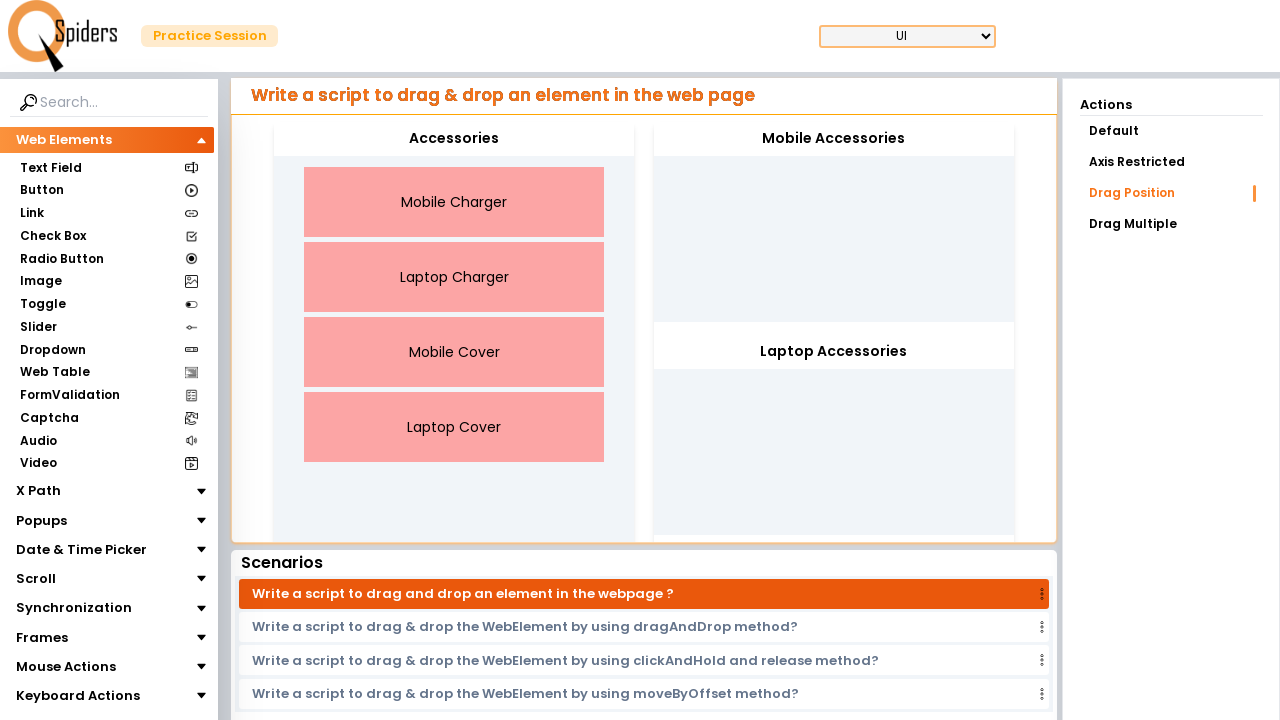

Located Mobile Accessories target element
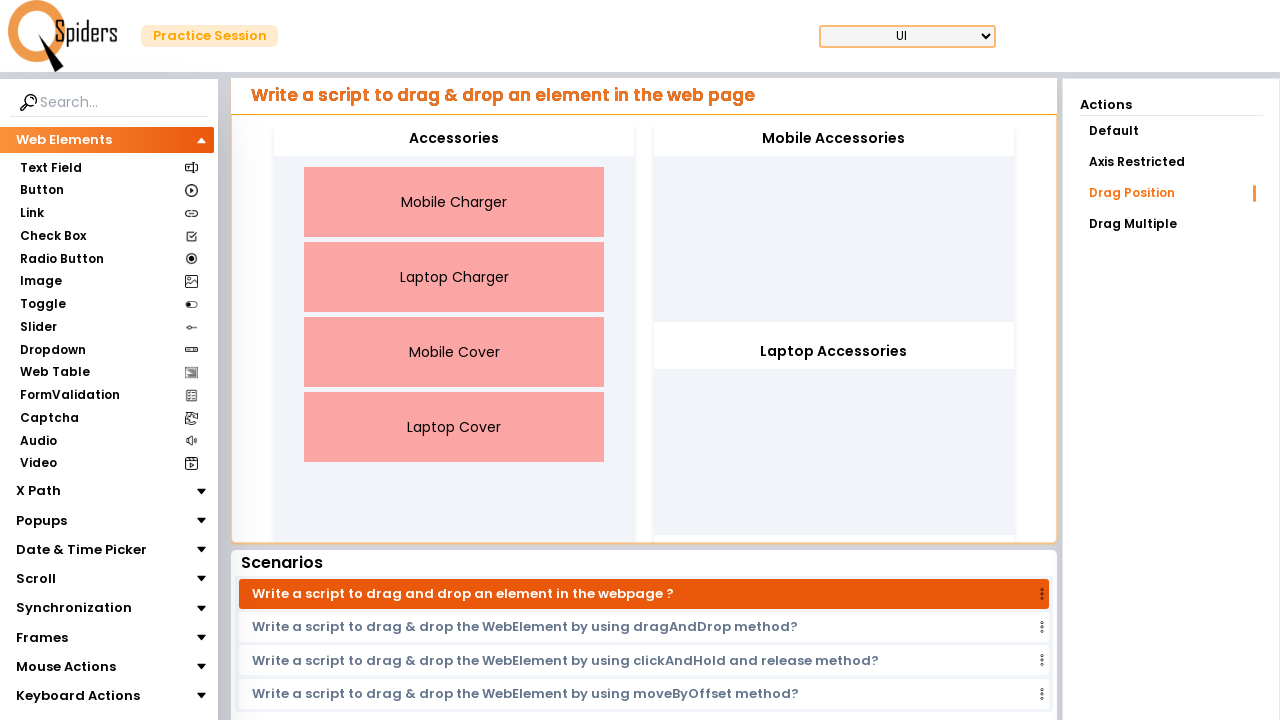

Dragged Mobile Charger to Mobile Accessories at (834, 139)
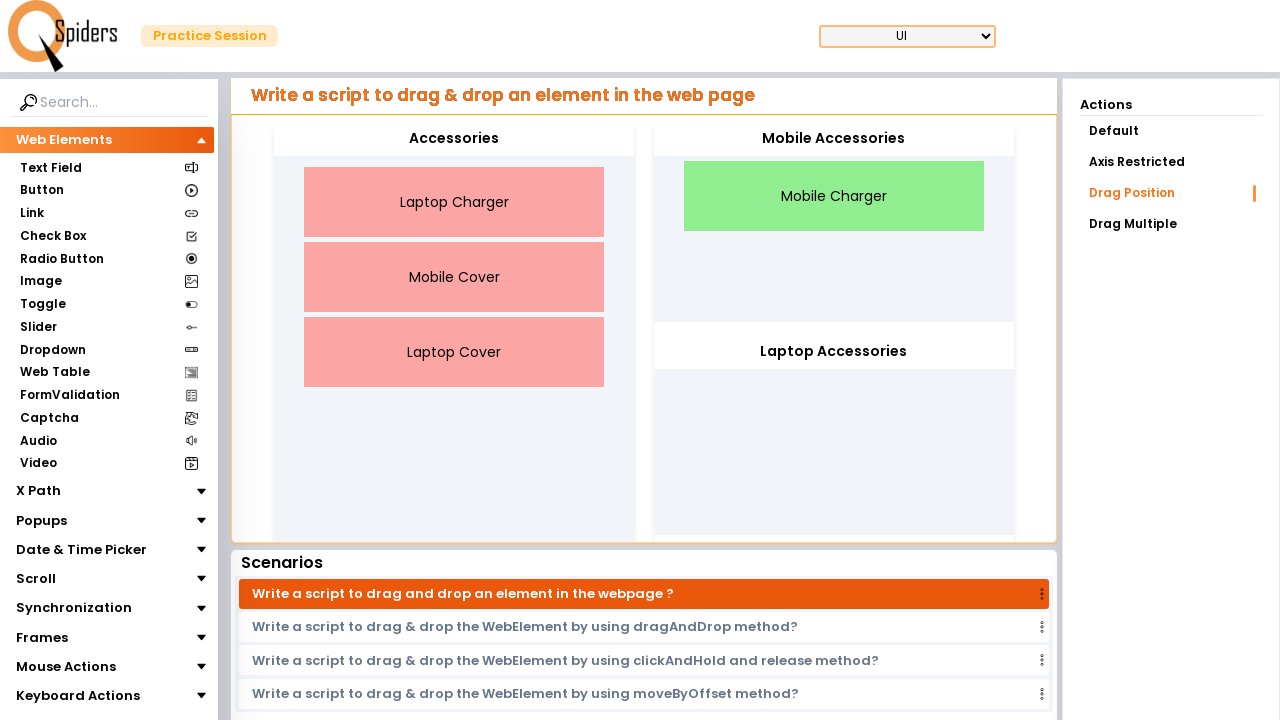

Located Laptop Charger element
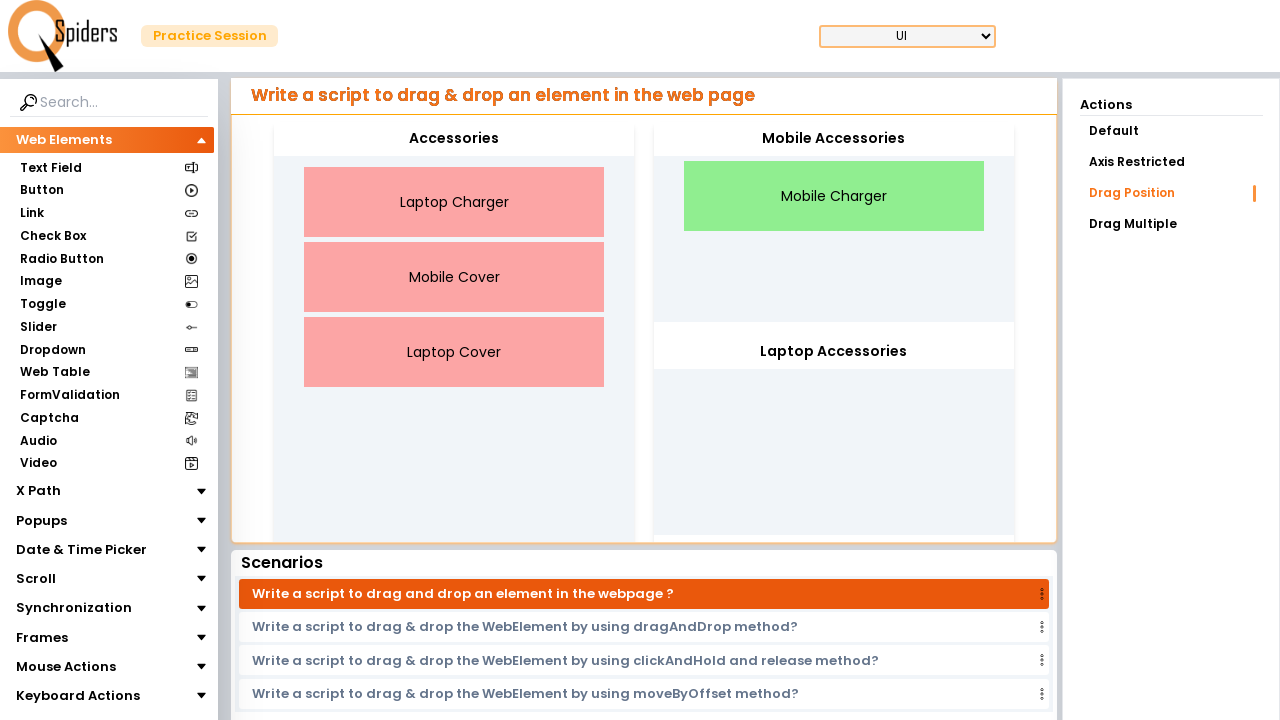

Located Laptop Accessories target element
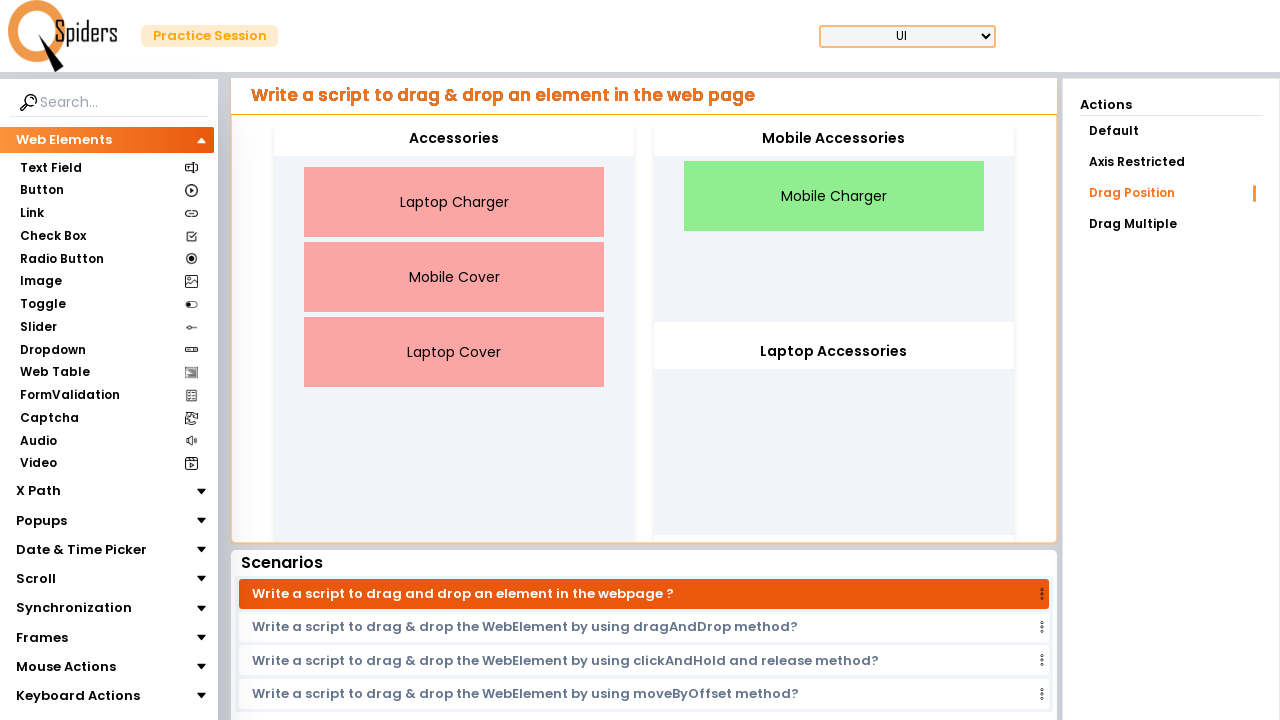

Dragged Laptop Charger to Laptop Accessories at (834, 352)
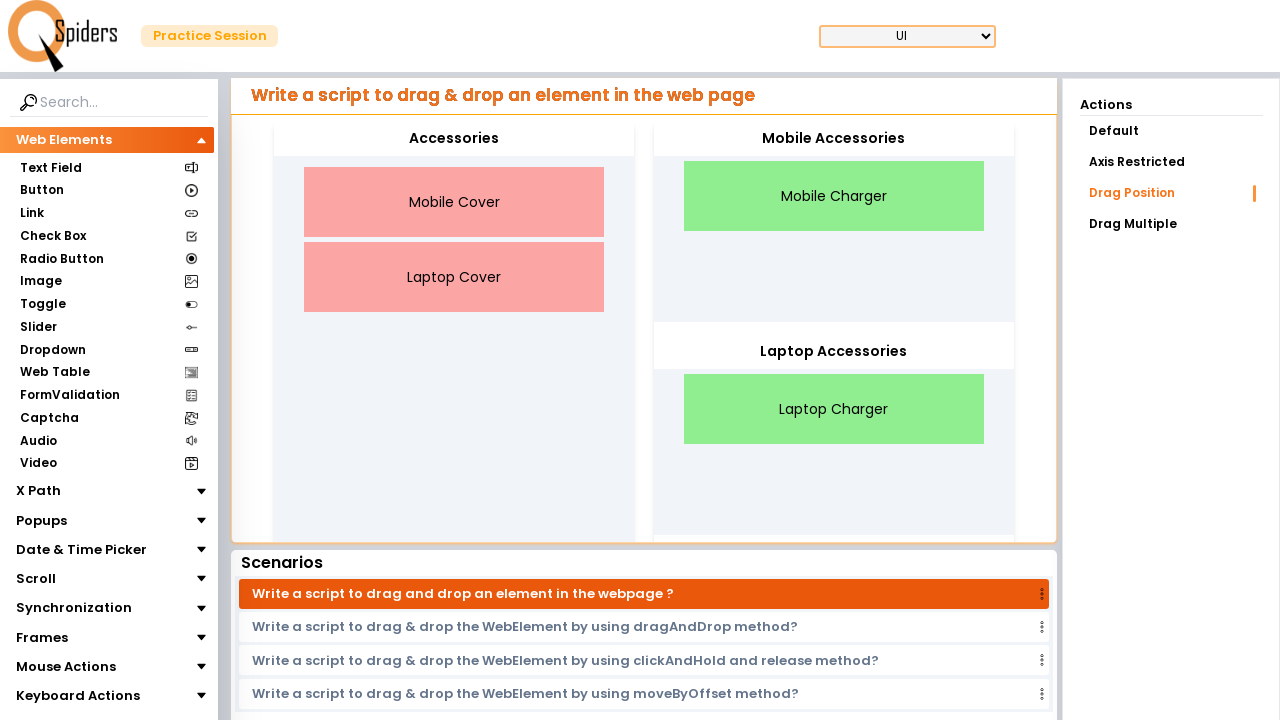

Located Mobile Cover element
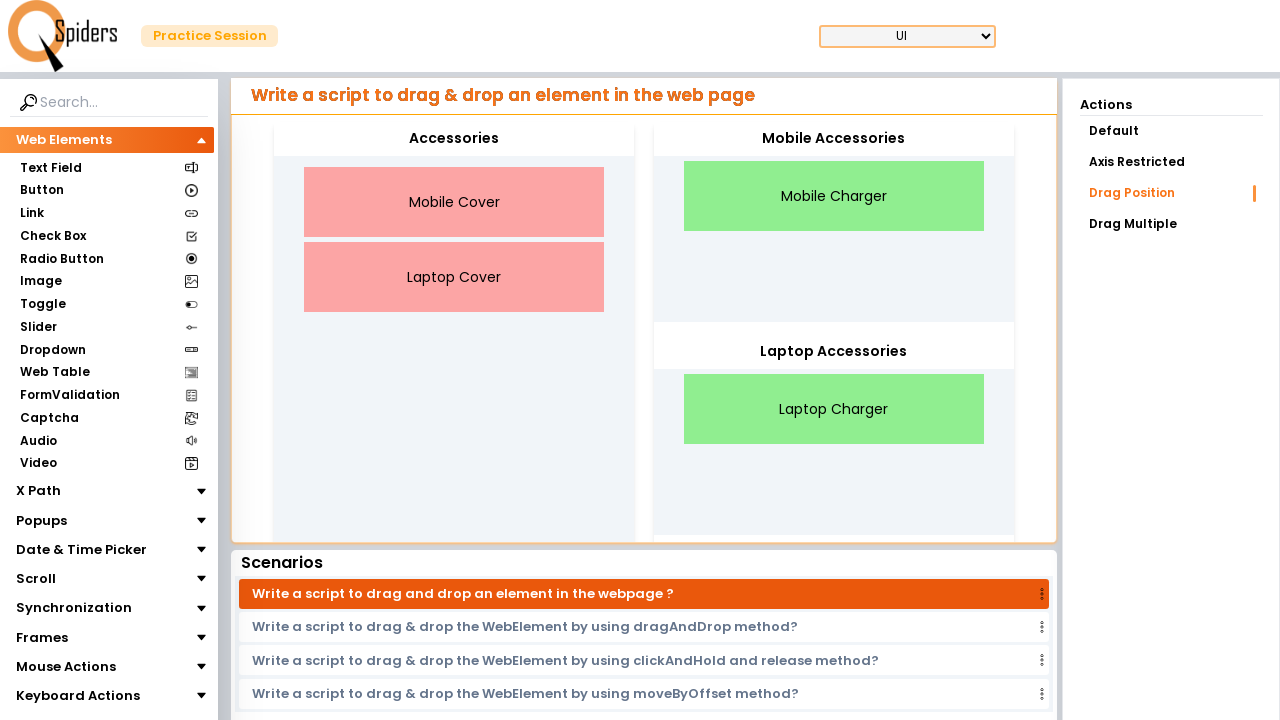

Located Mobile Accessories target element for cover
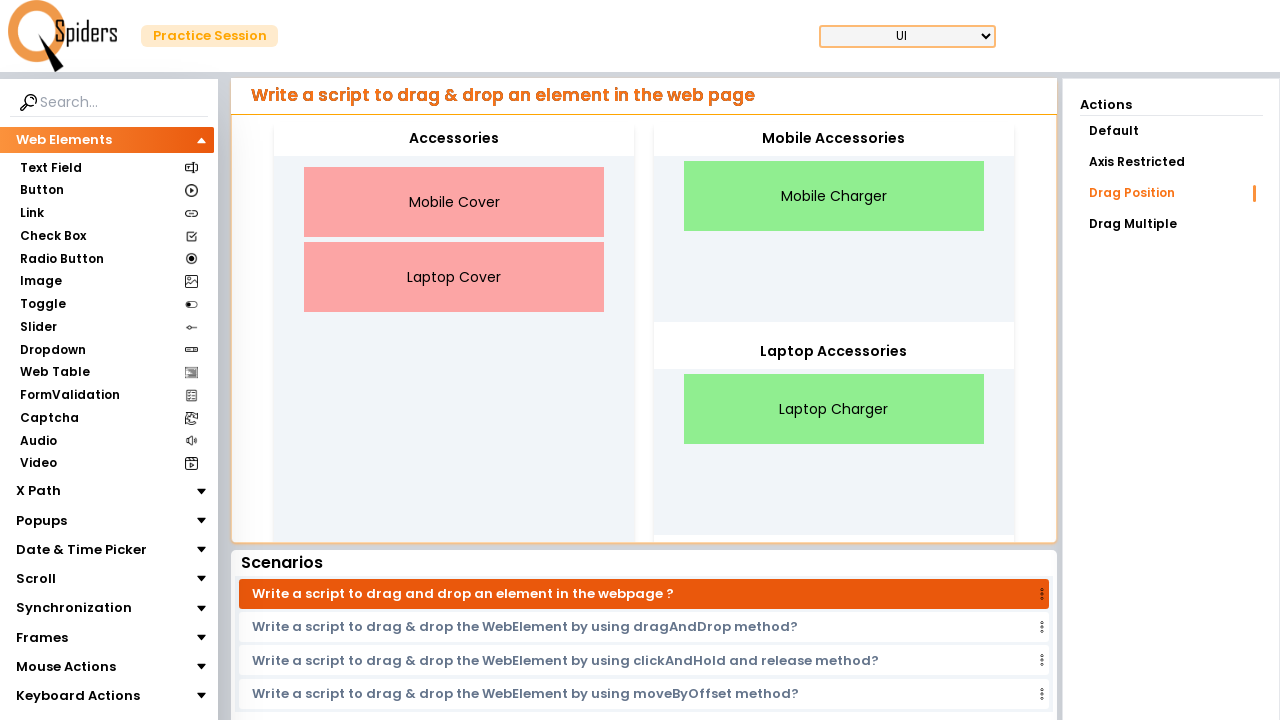

Dragged Mobile Cover to Mobile Accessories at (834, 139)
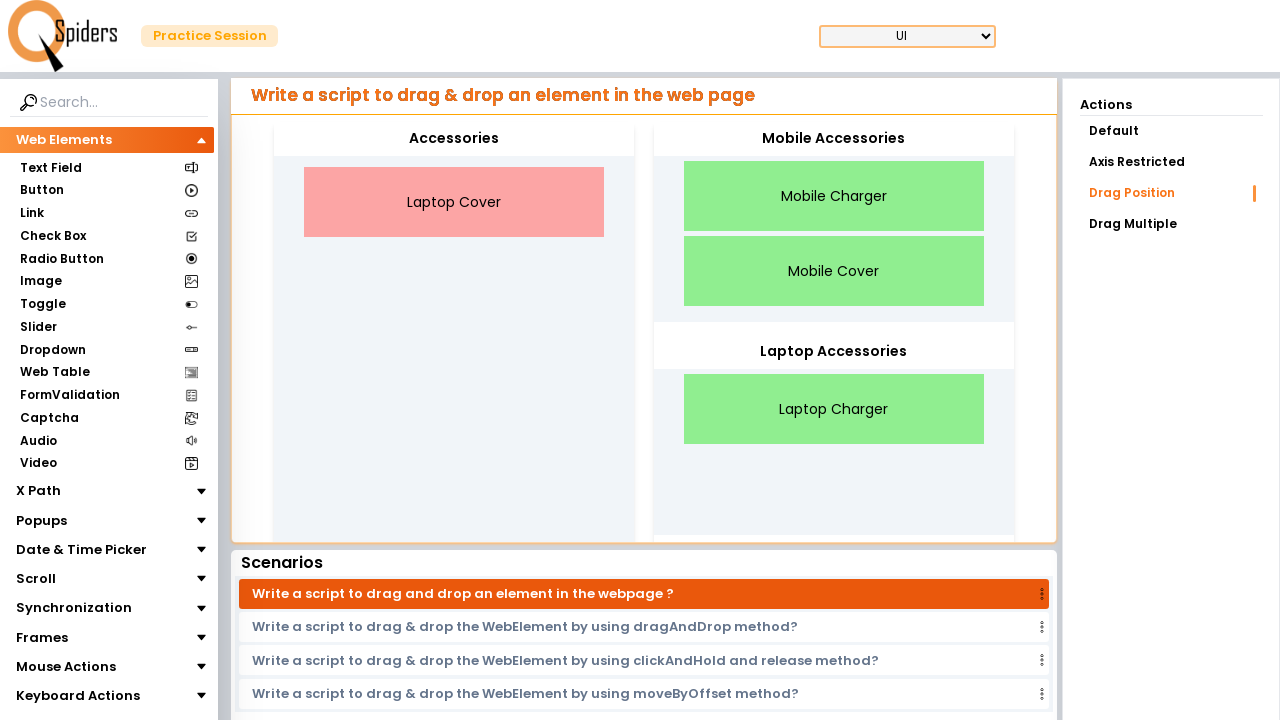

Located Laptop Cover element
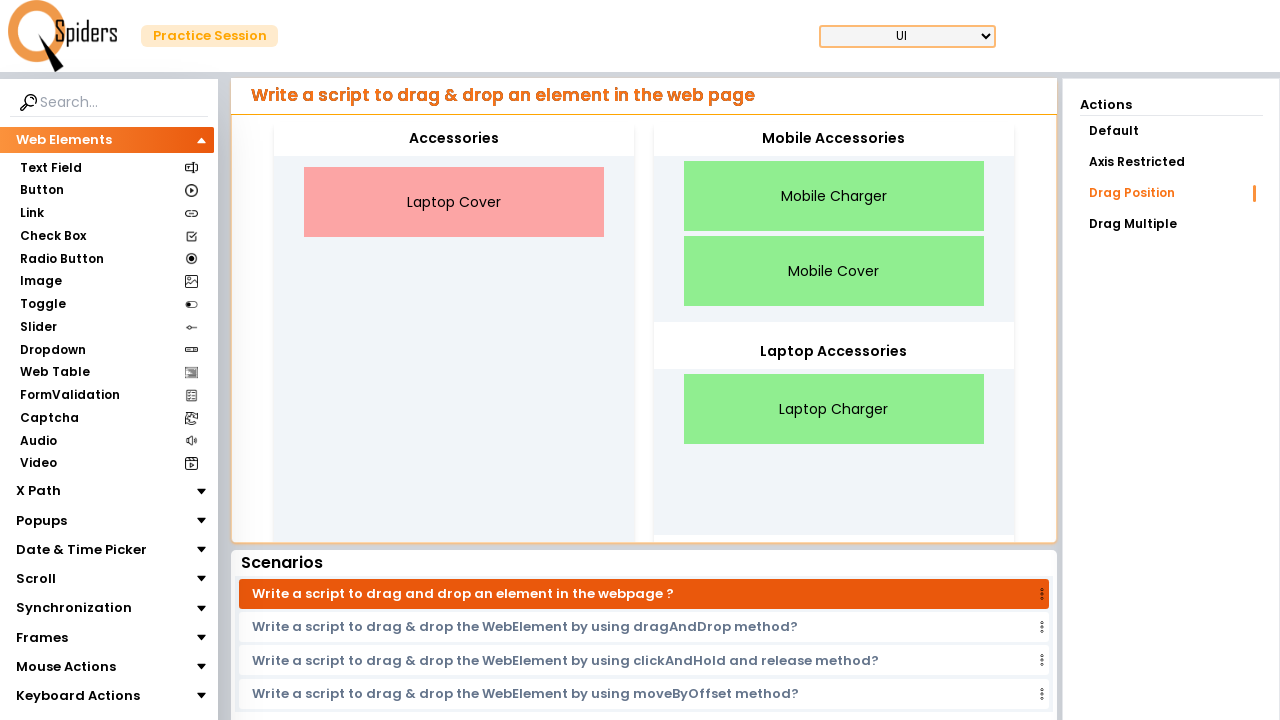

Located Laptop Accessories target element for cover
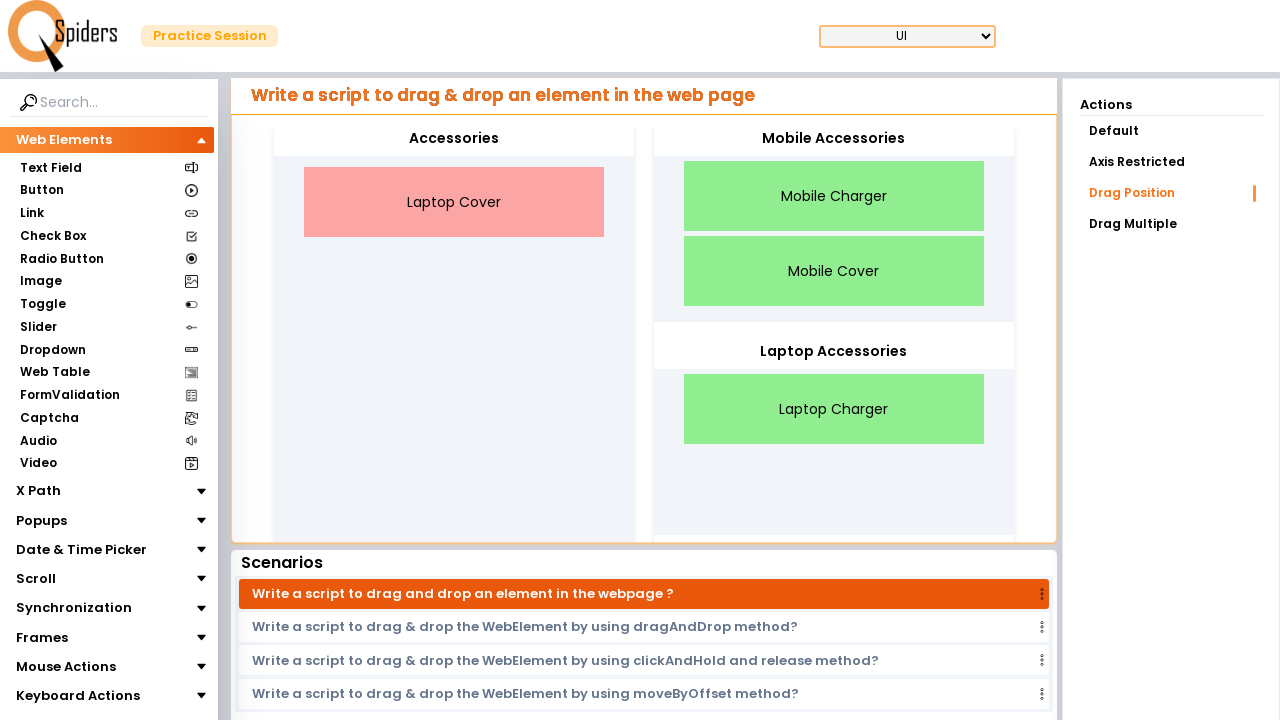

Dragged Laptop Cover to Laptop Accessories at (834, 352)
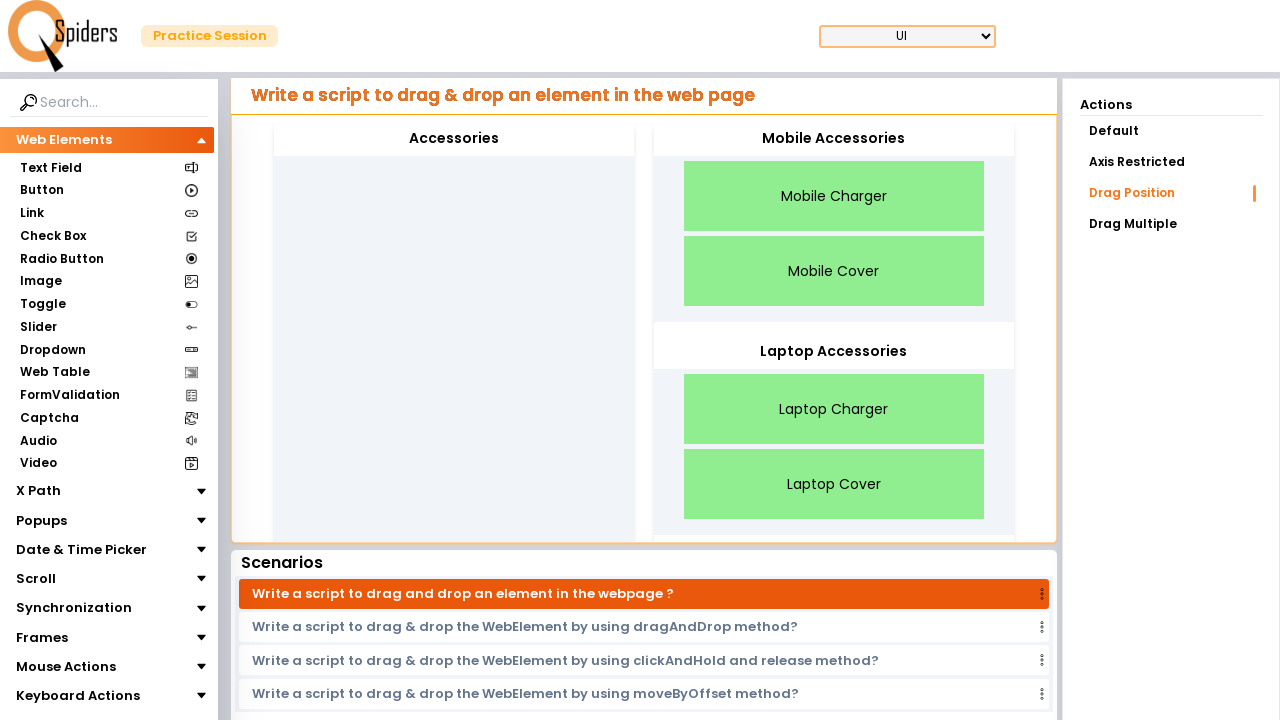

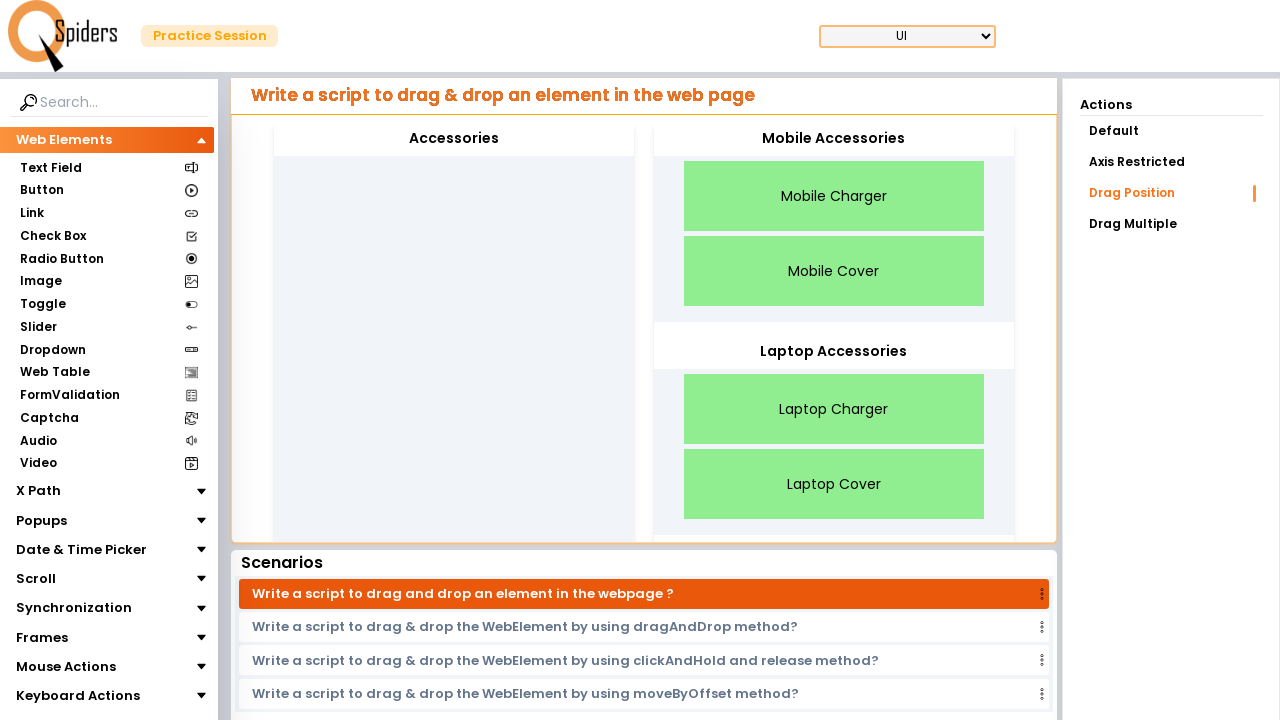